Tests JavaScript alert handling by entering text, triggering alerts, and accepting/dismissing them

Starting URL: https://rahulshettyacademy.com/AutomationPractice/

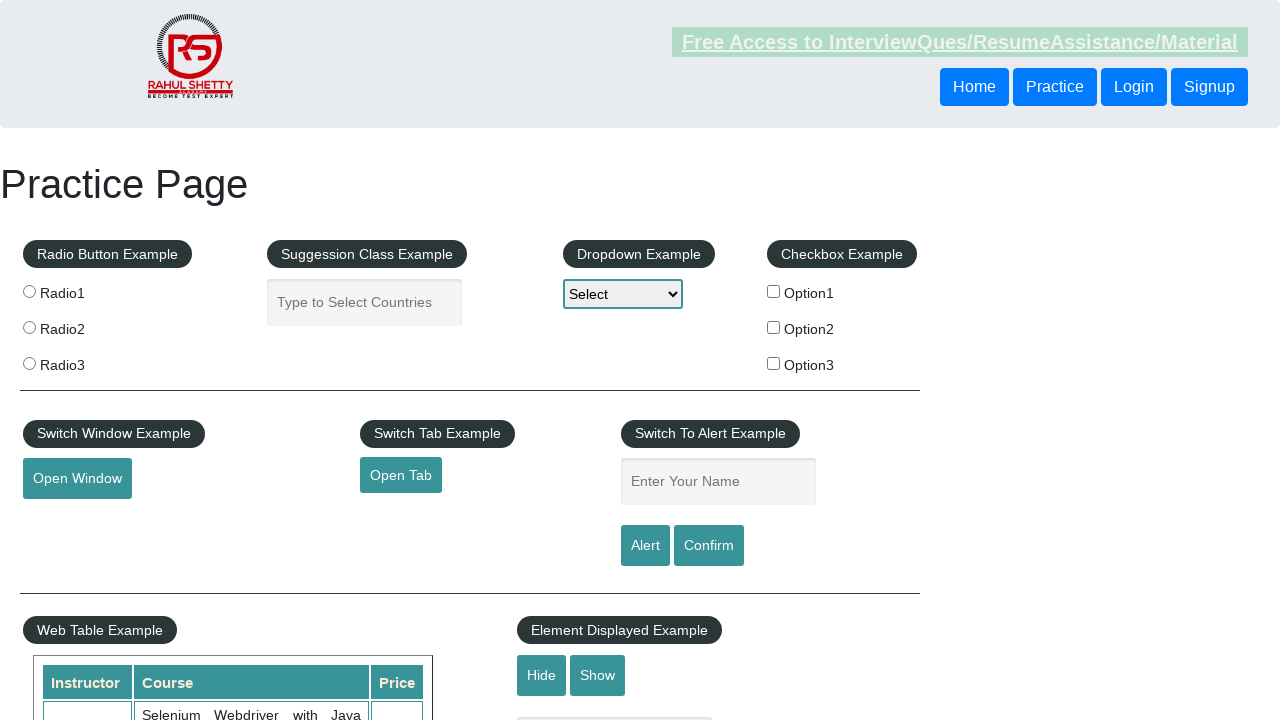

Filled name input field with alert box text on #name
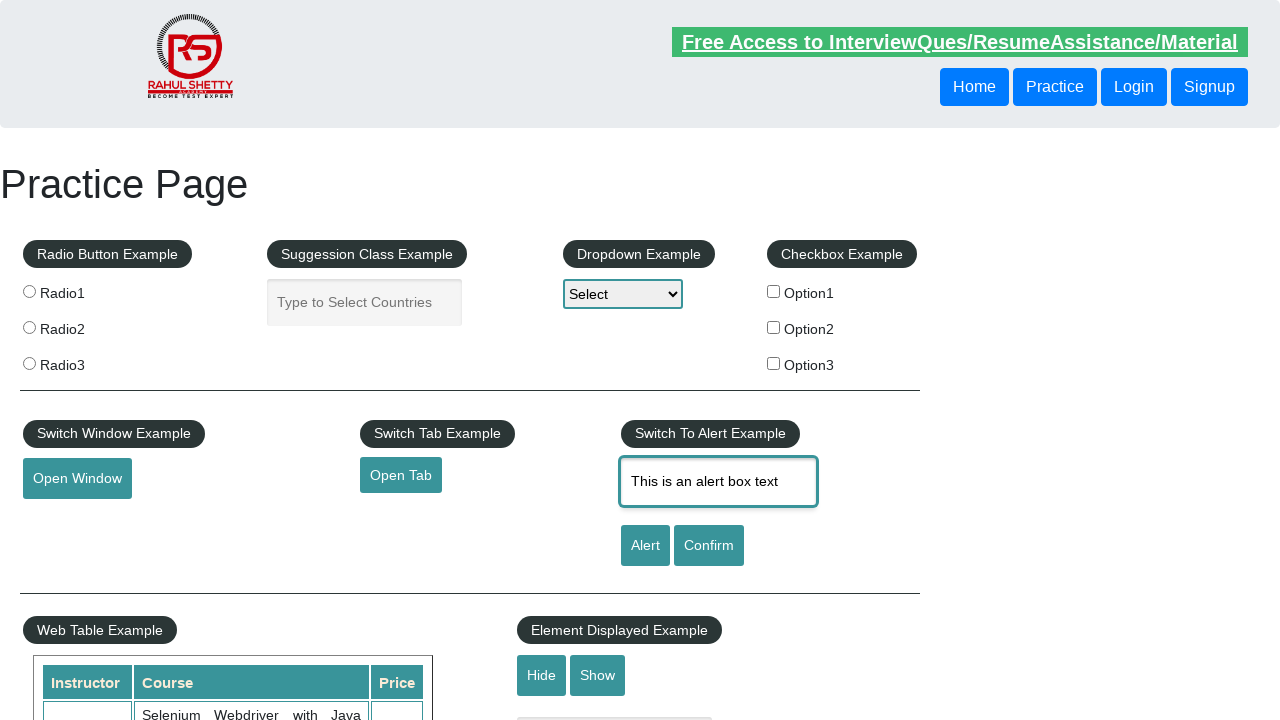

Set up dialog handler to accept alerts
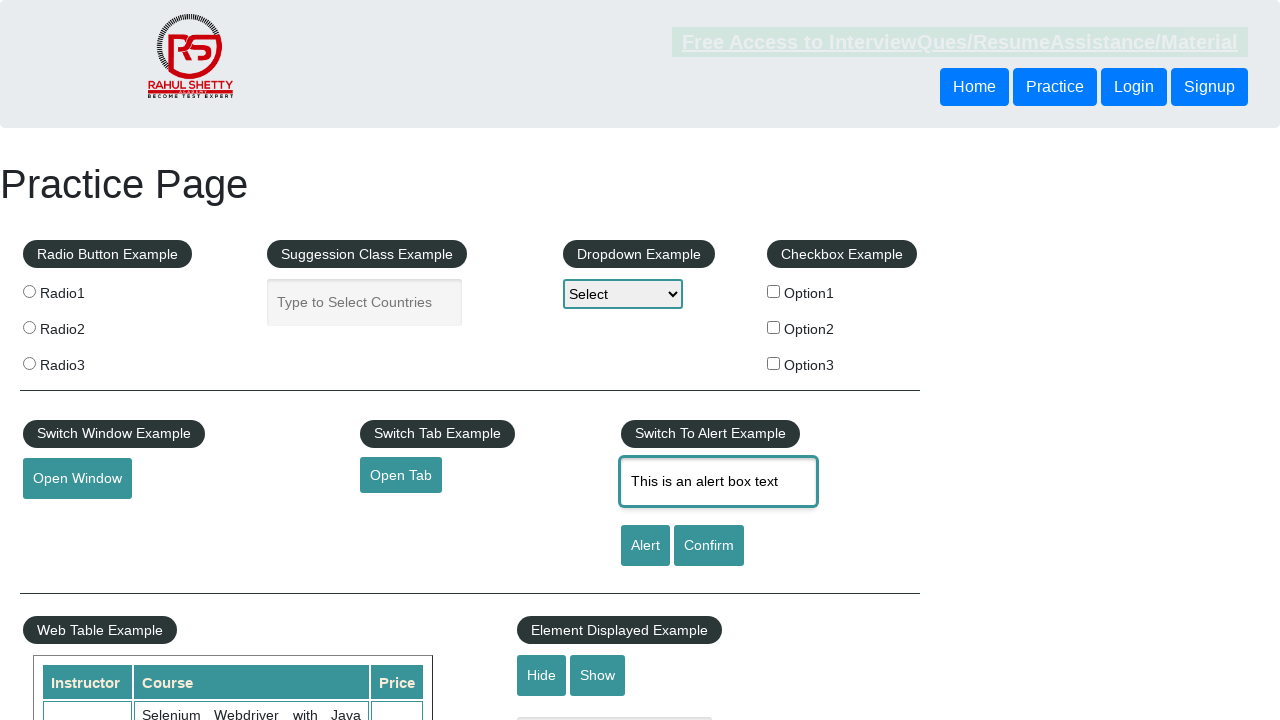

Clicked alert button to trigger JavaScript alert at (645, 546) on #alertbtn
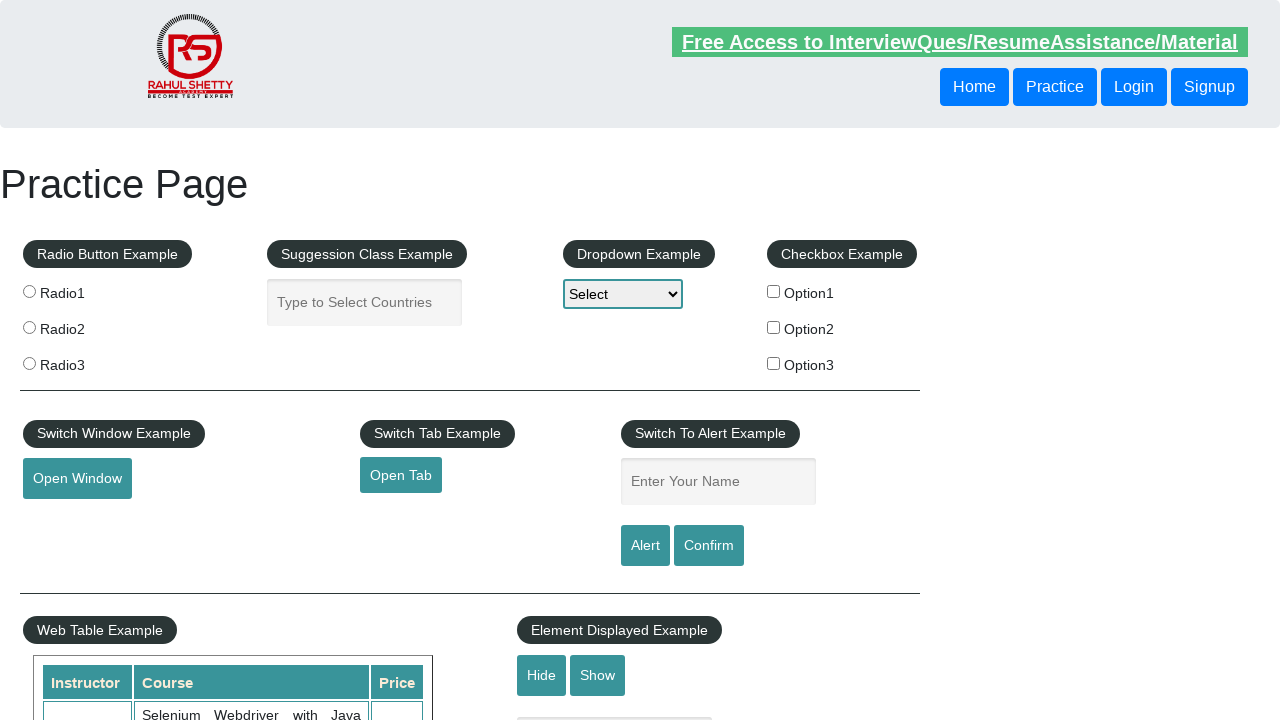

Waited 500ms for alert to be processed
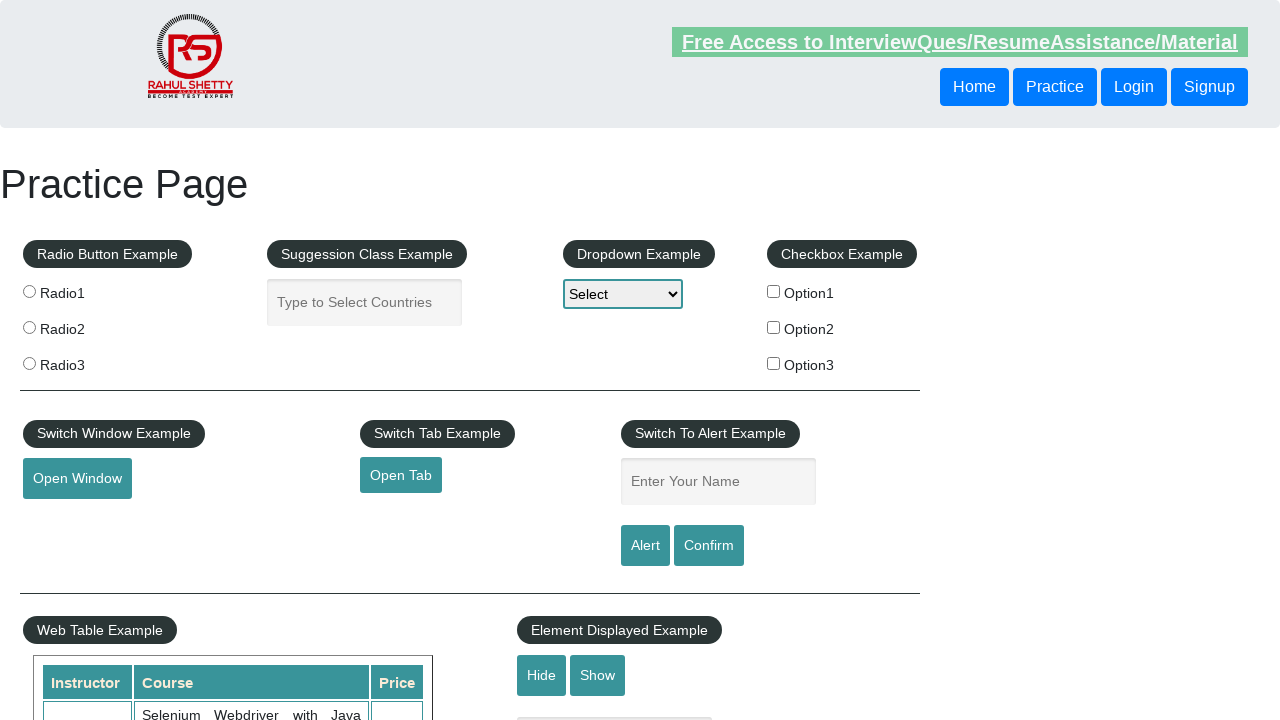

Set up dialog handler to dismiss alerts
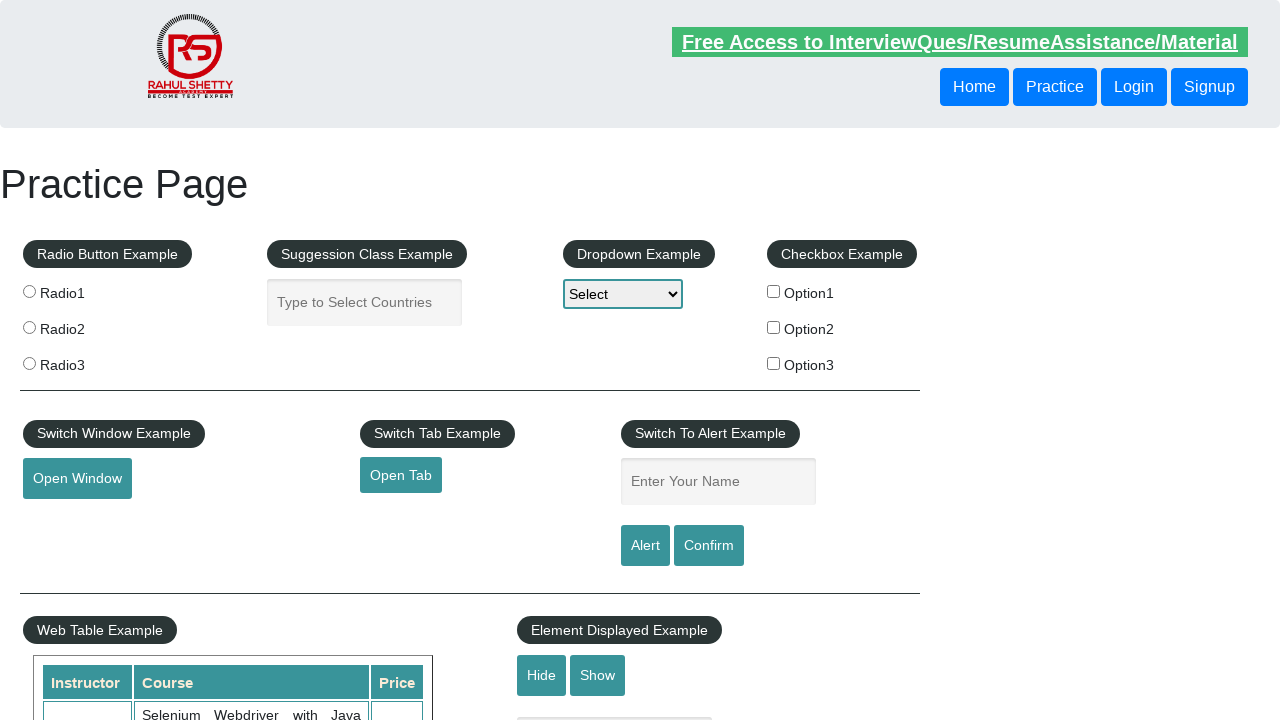

Clicked confirm button to trigger confirmation dialog at (709, 546) on #confirmbtn
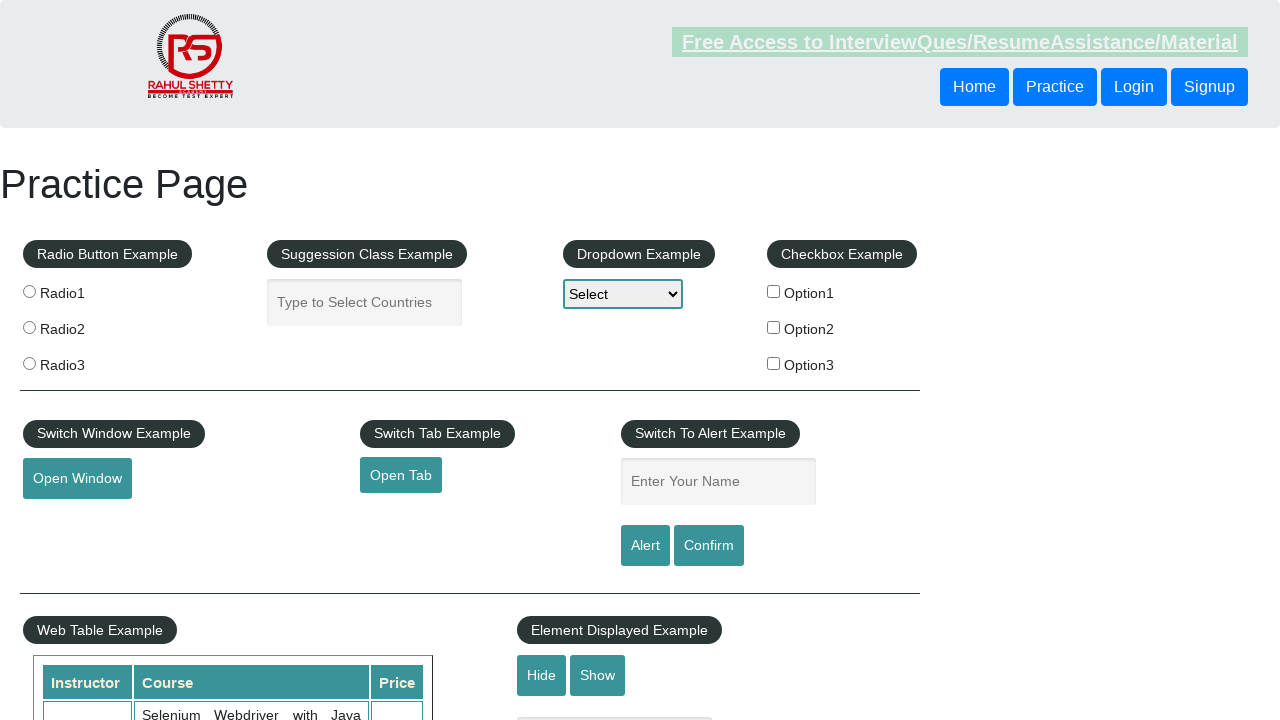

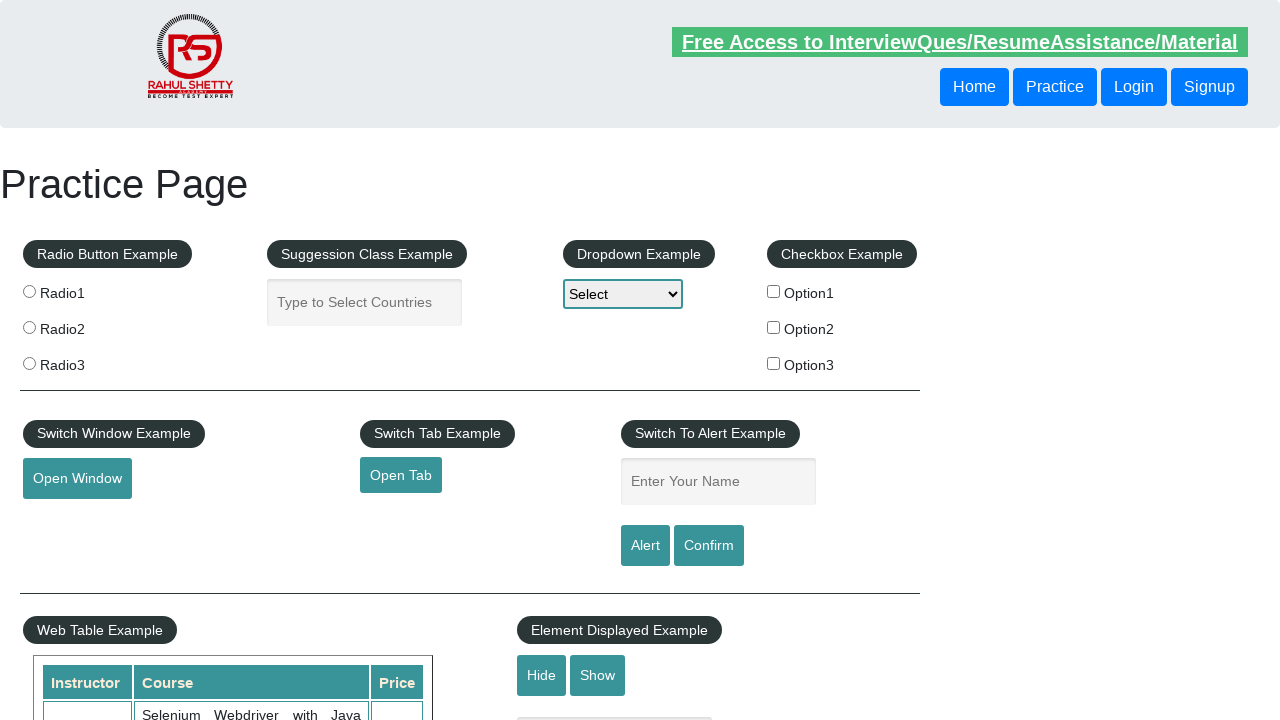